Tests radio button interaction by clicking the "Yes" radio button option.

Starting URL: https://demoqa.com/radio-button

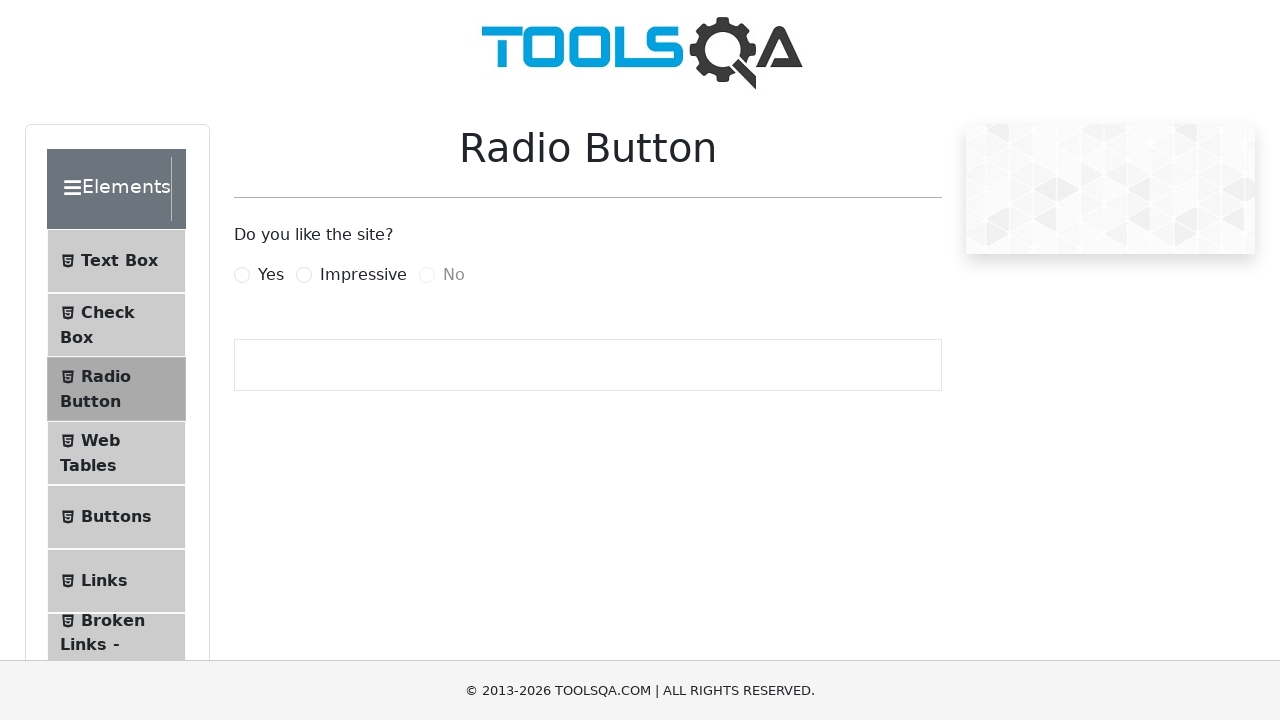

Clicked the 'Yes' radio button label at (271, 275) on label[for='yesRadio']
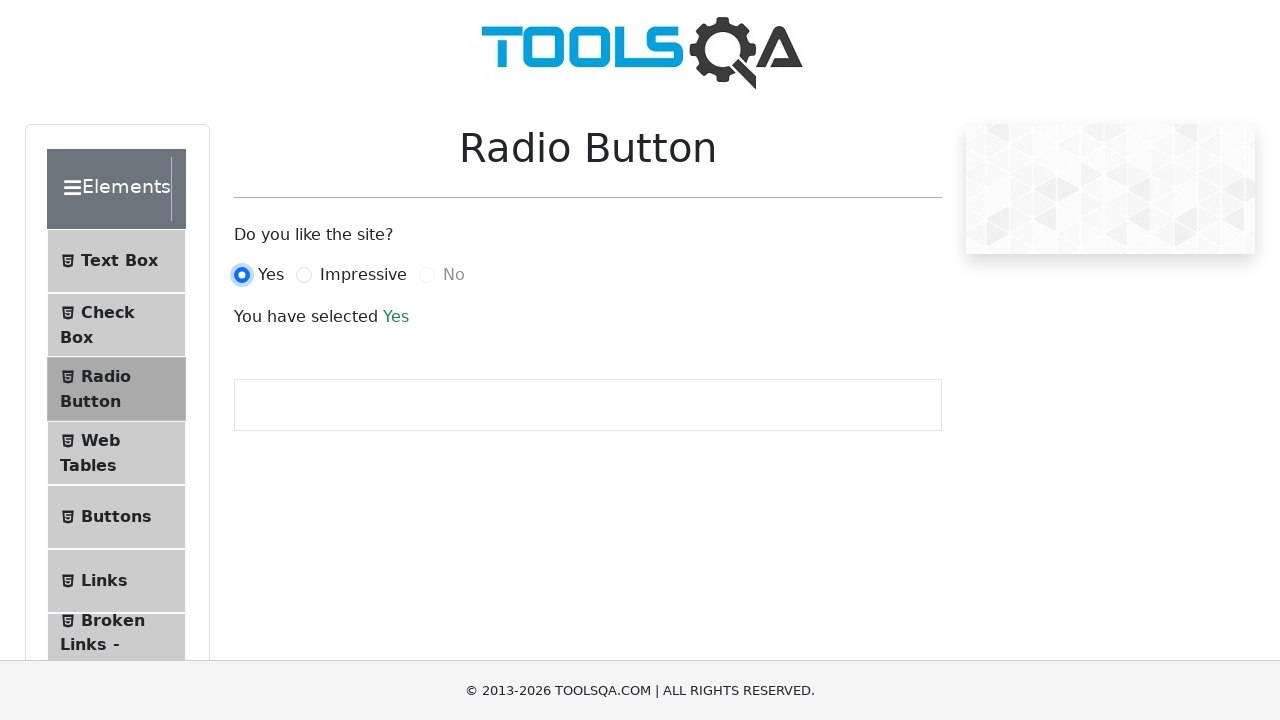

Verified 'Yes' radio button selection is displayed
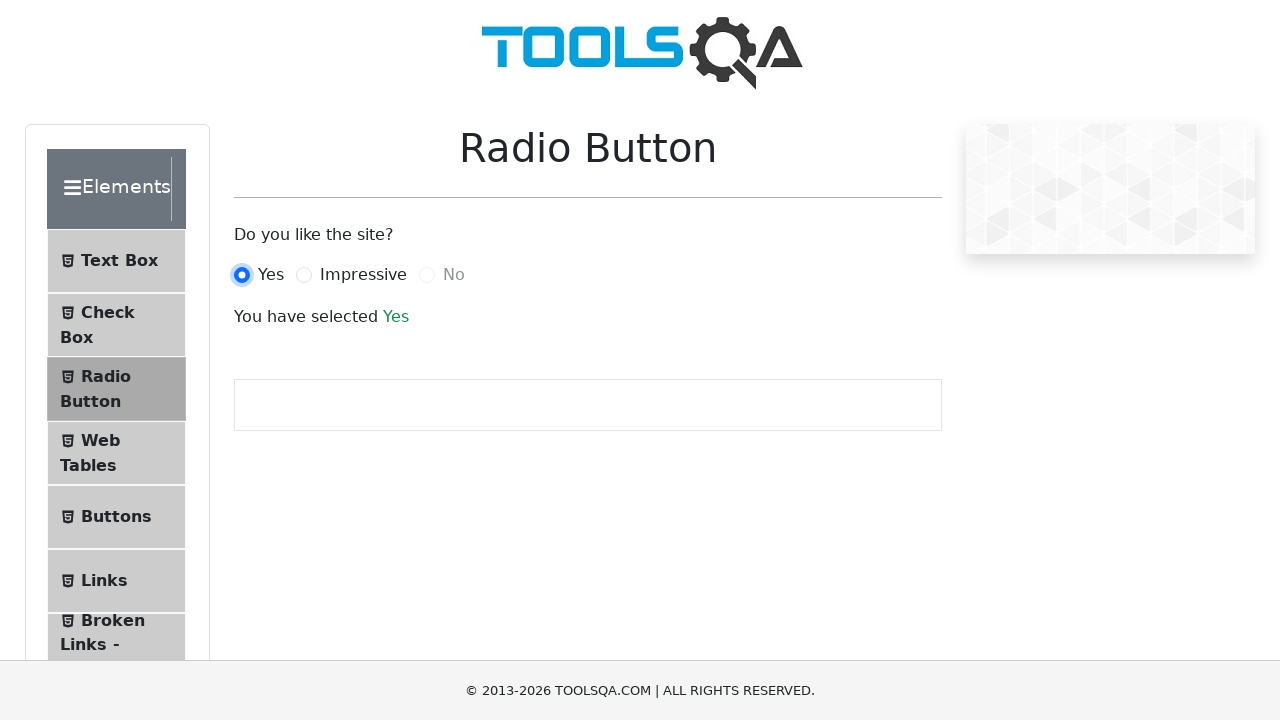

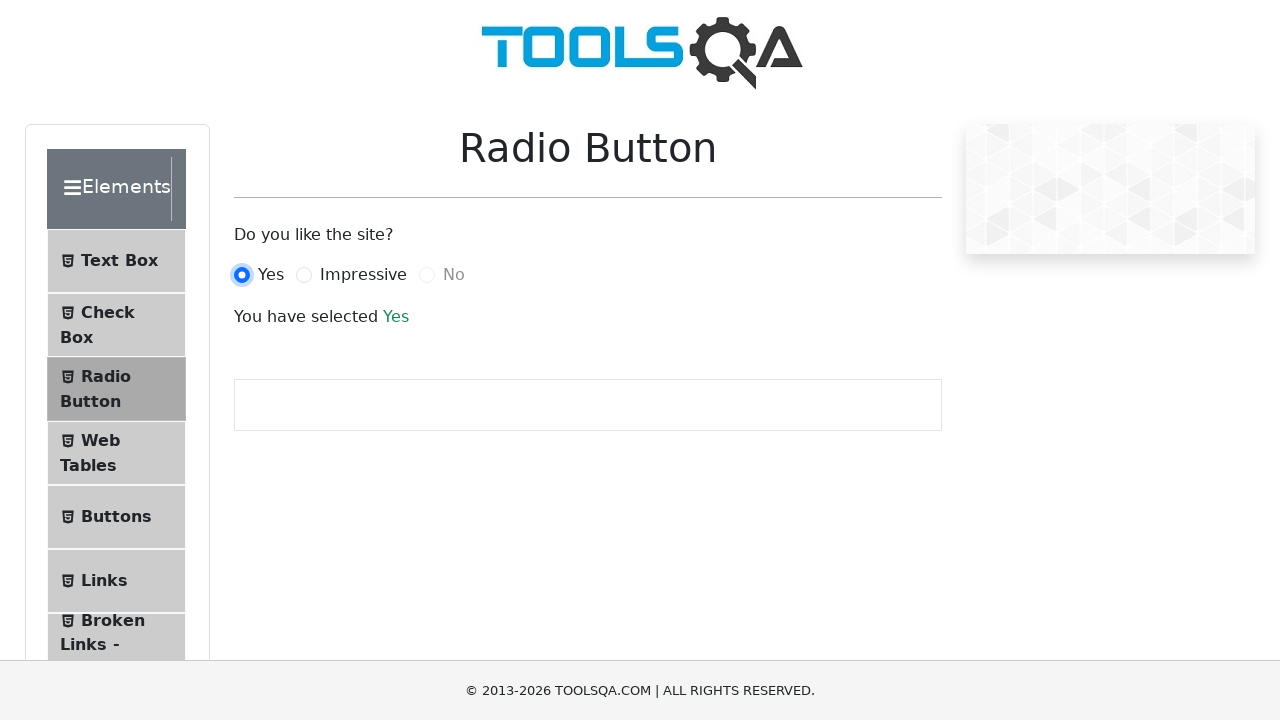